Tests keyboard actions by typing text in the first text area, selecting all with Ctrl+A, copying with Ctrl+C, tabbing to the second text area, and pasting with Ctrl+V to verify clipboard operations work correctly.

Starting URL: https://text-compare.com/

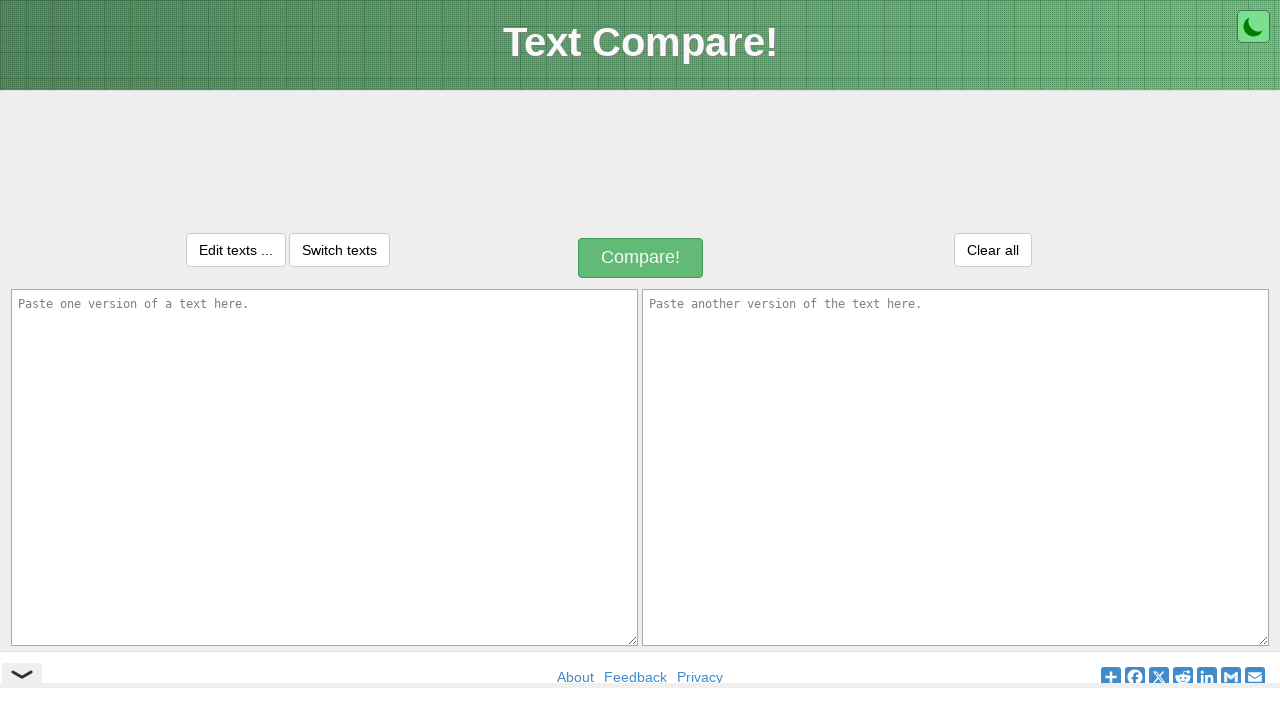

Typed 'Welcome' in the first text area on textarea#inputText1
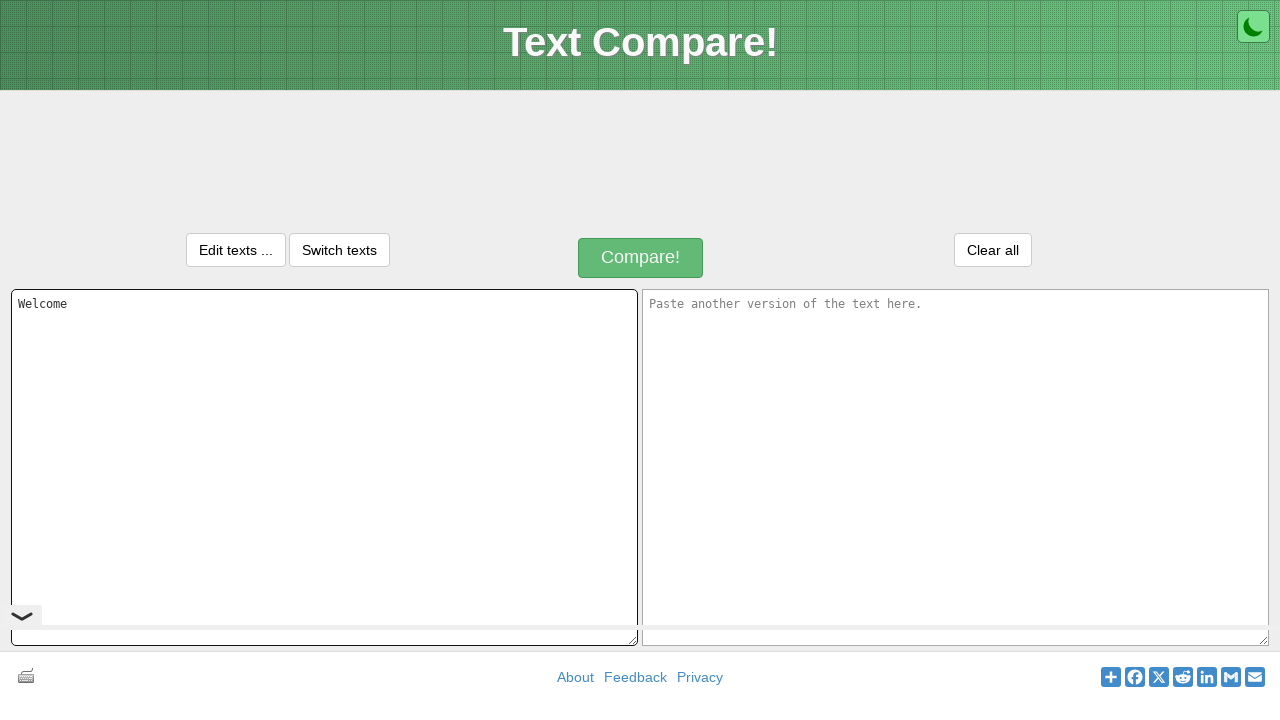

Clicked on the first text area to ensure focus at (324, 467) on textarea#inputText1
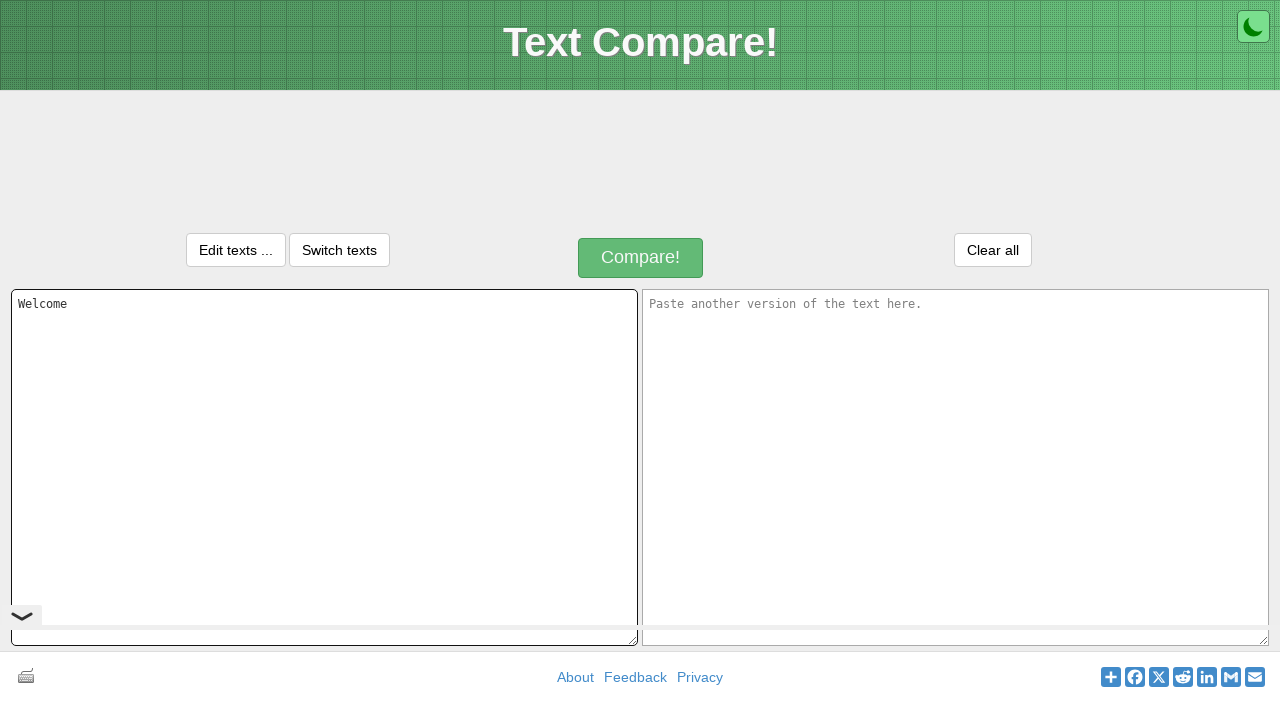

Selected all text with Ctrl+A
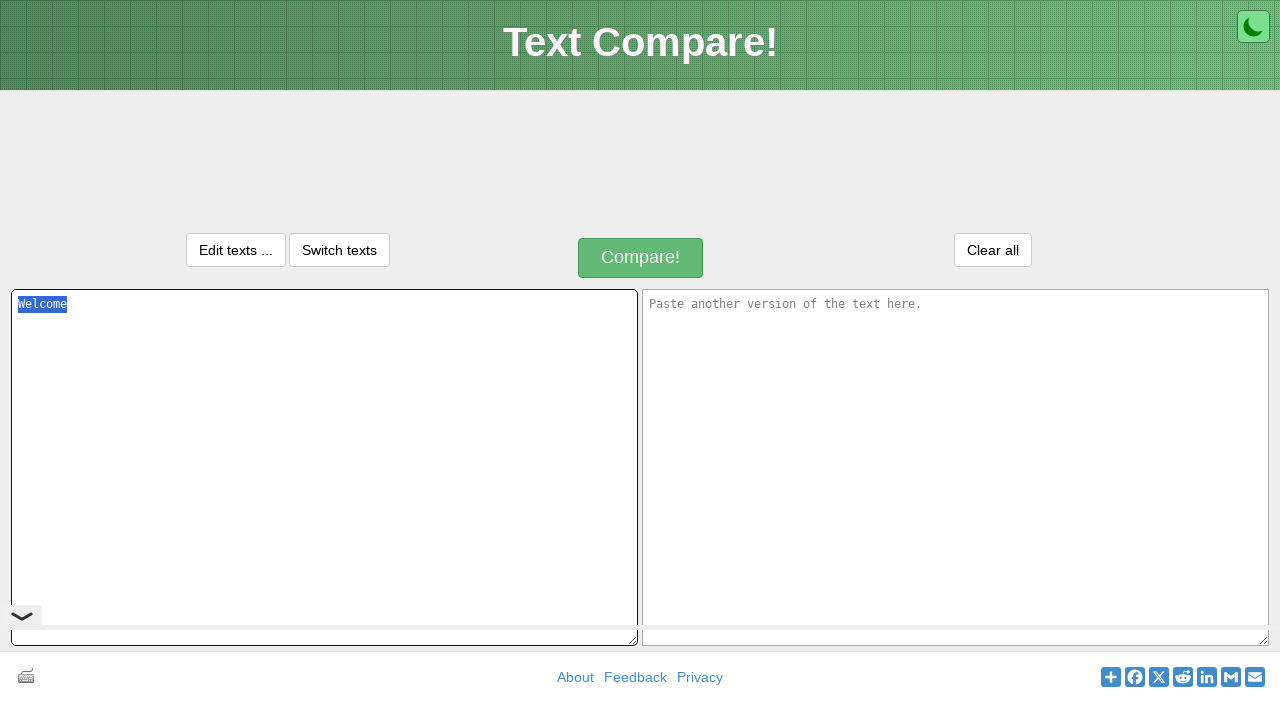

Copied selected text with Ctrl+C
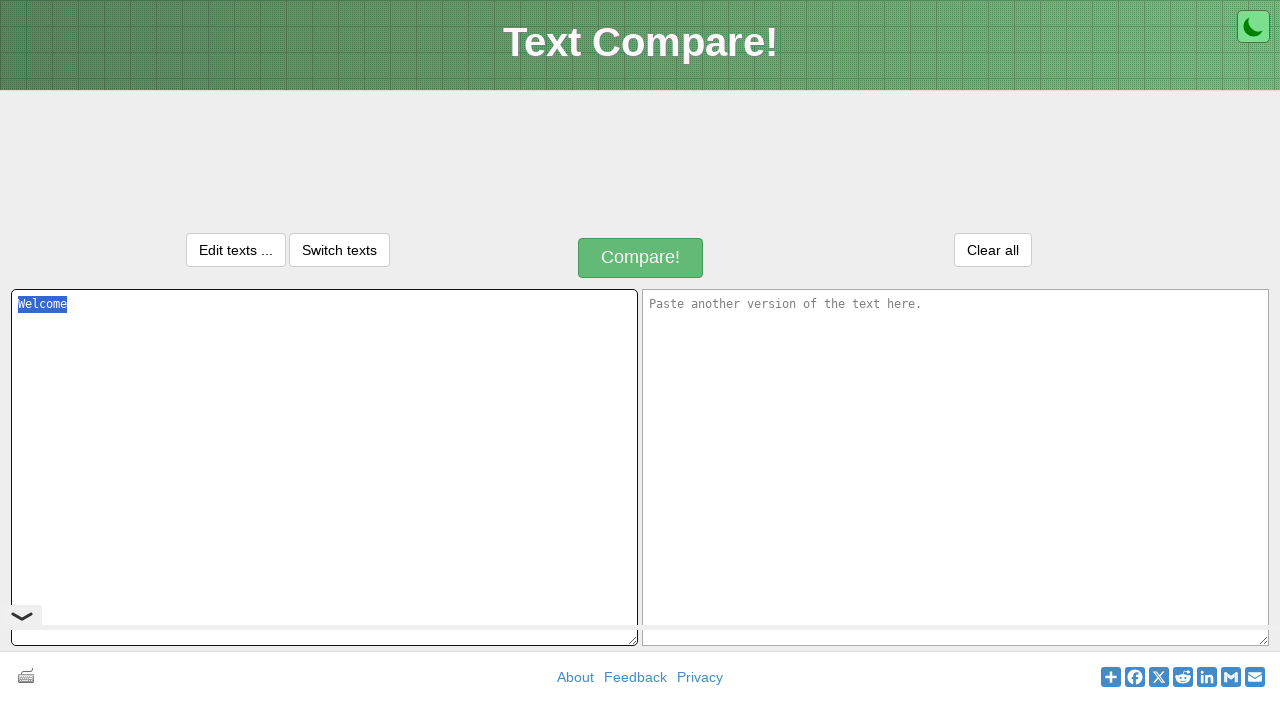

Pressed Tab to move to the second text area
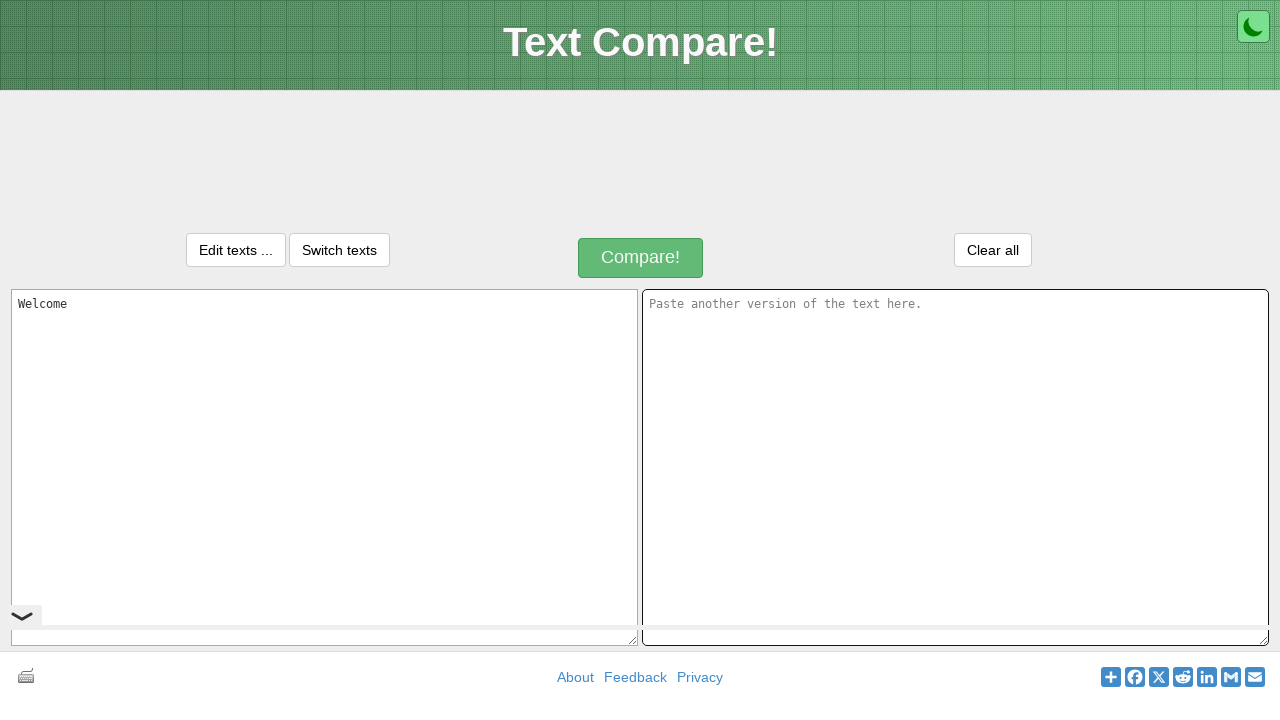

Pasted text with Ctrl+V into the second text area
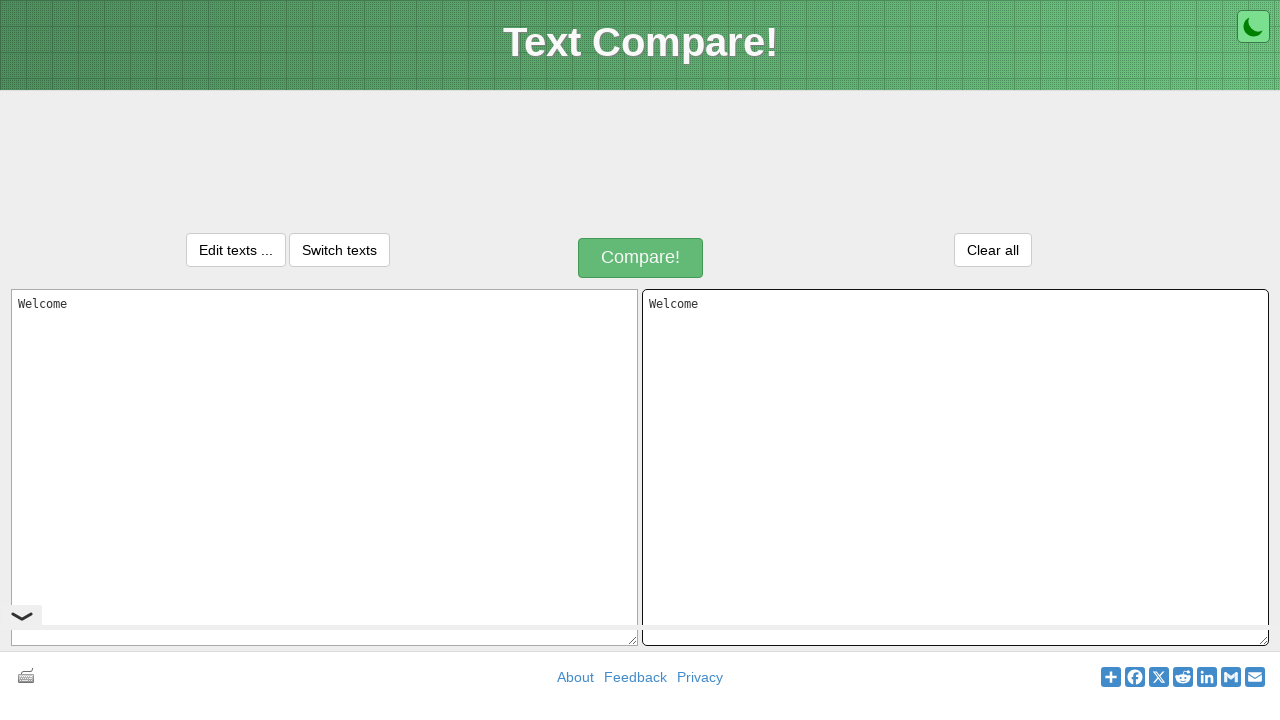

Waited 1 second to observe the paste result
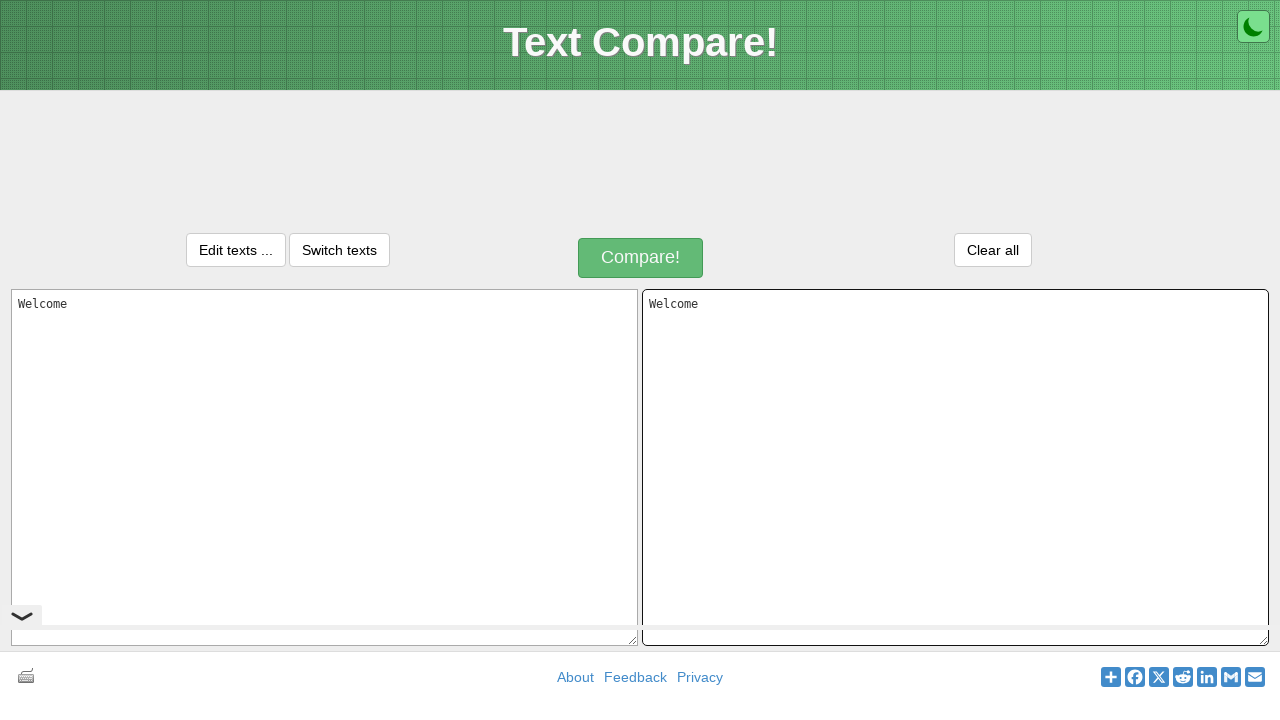

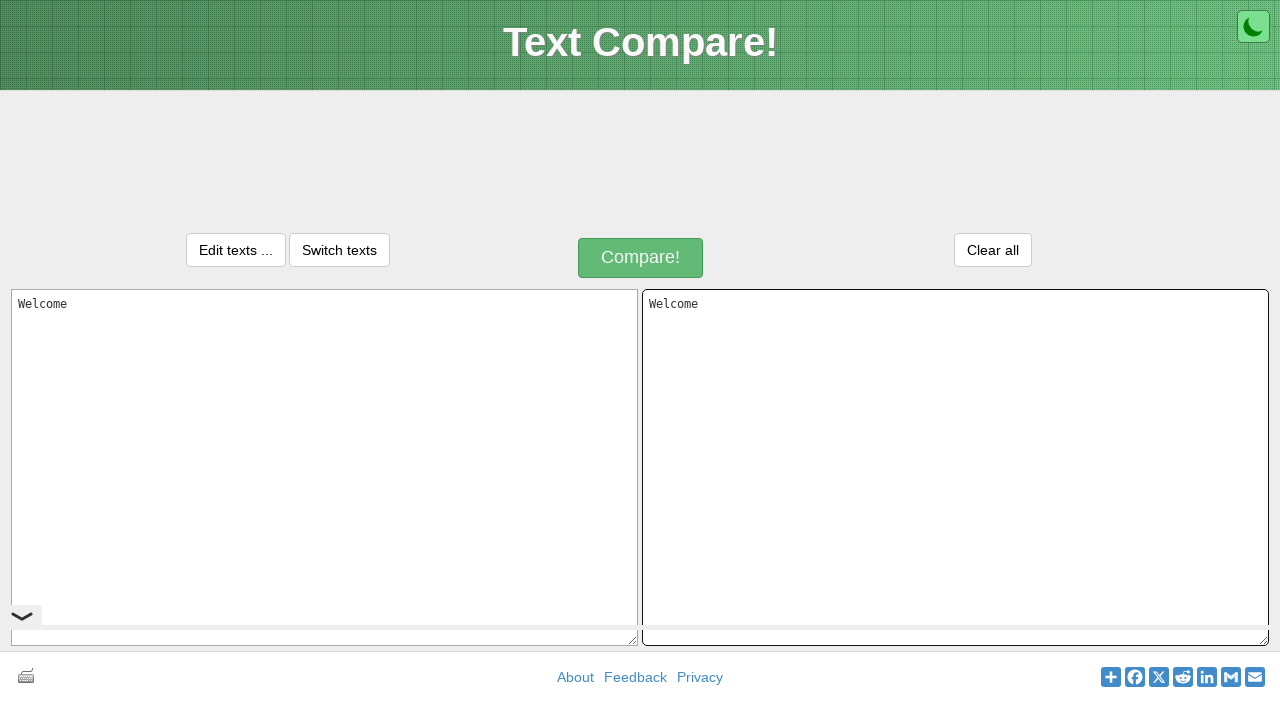